Tests checking focus state of a button before and after clicking it

Starting URL: https://webdriver.io

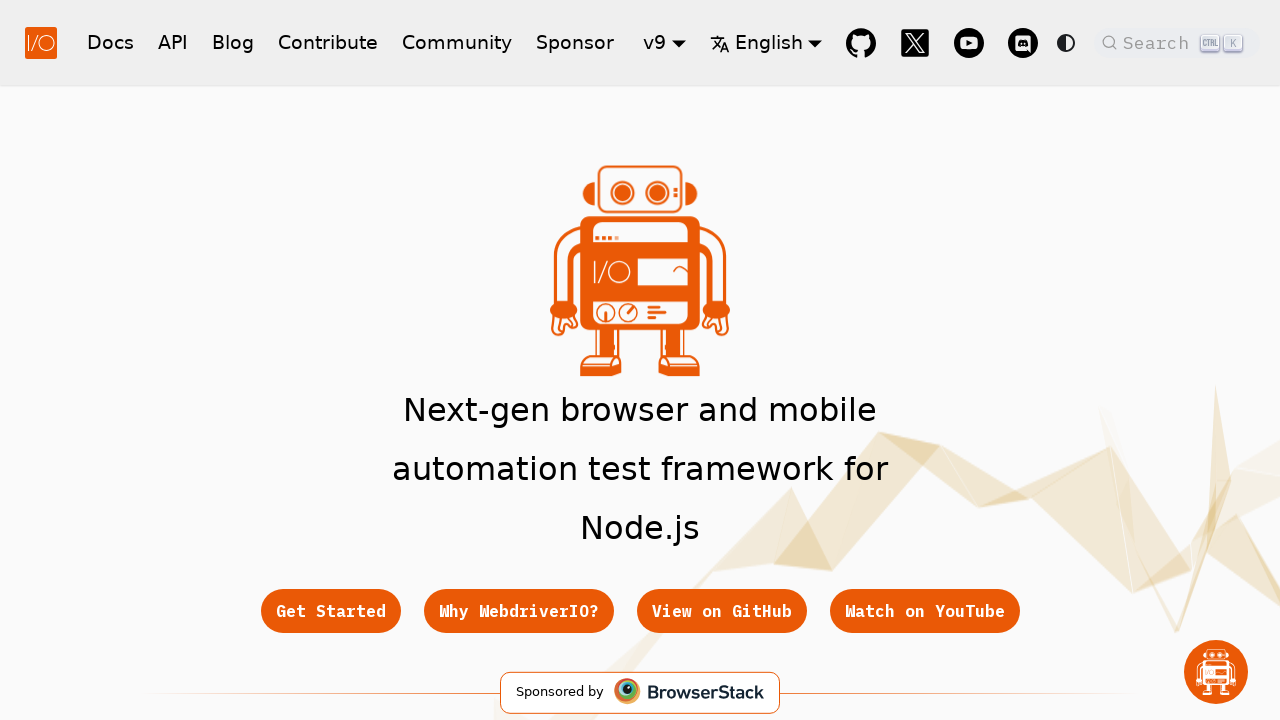

Located the Get Started button
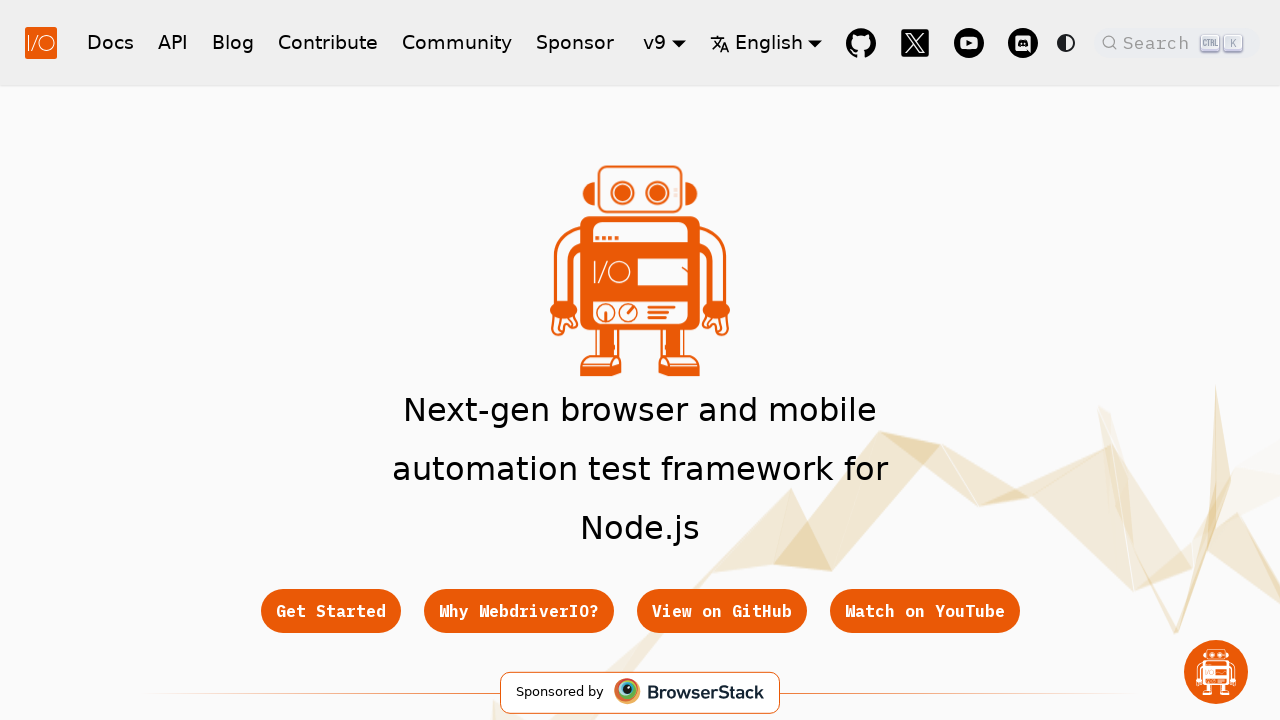

Clicked the Get Started button at (330, 611) on .button[href="/docs/gettingstarted"]
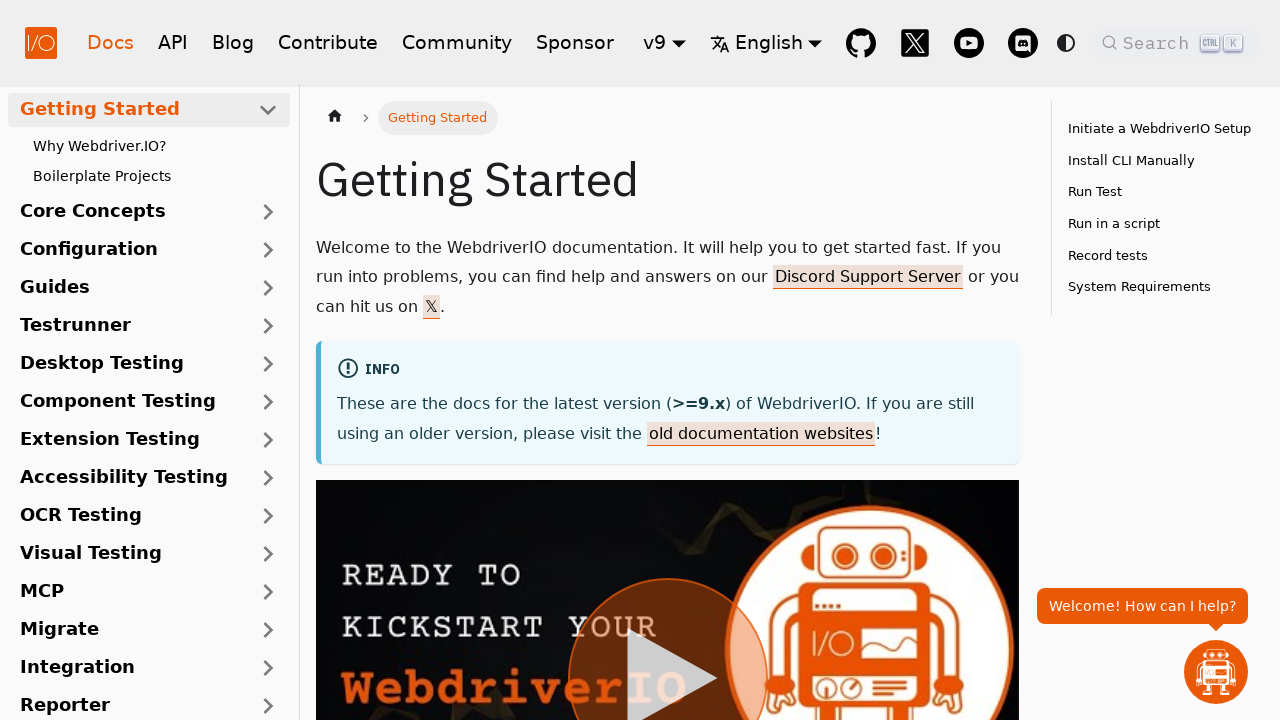

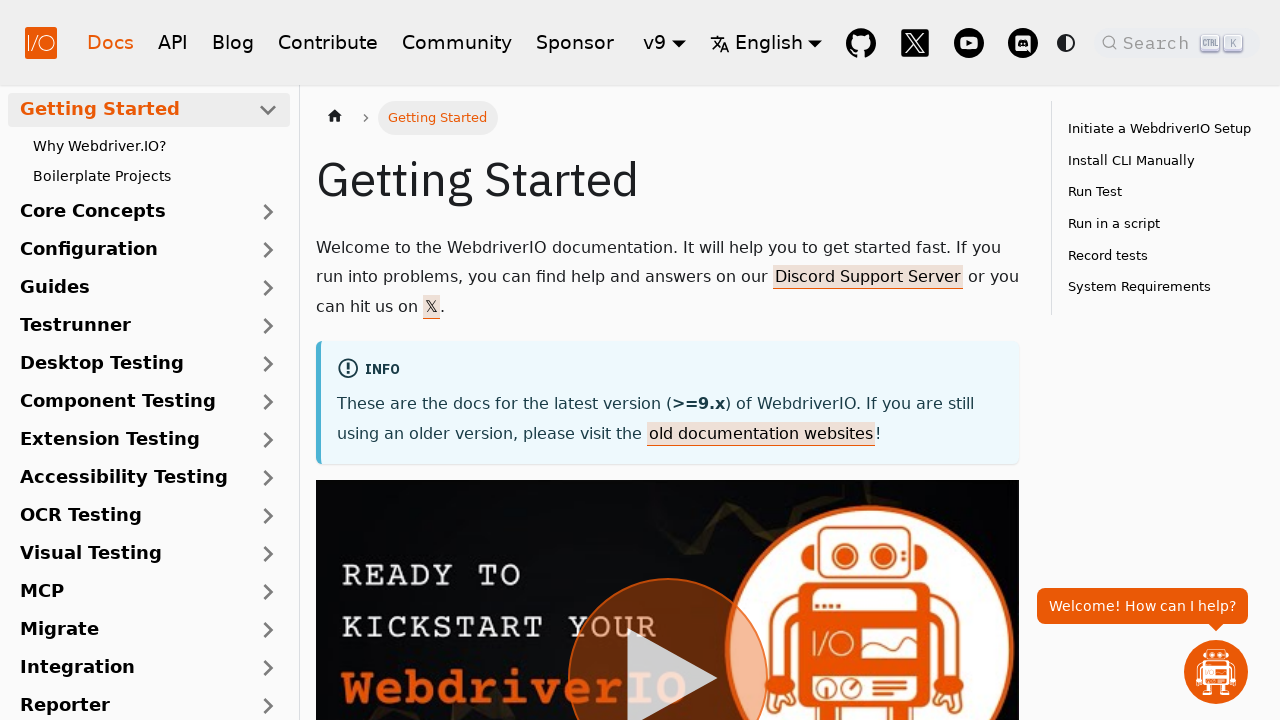